Tests the practice page by counting links in different sections and opening footer links in new tabs to verify they work

Starting URL: http://www.qaclickacademy.com/practice.php

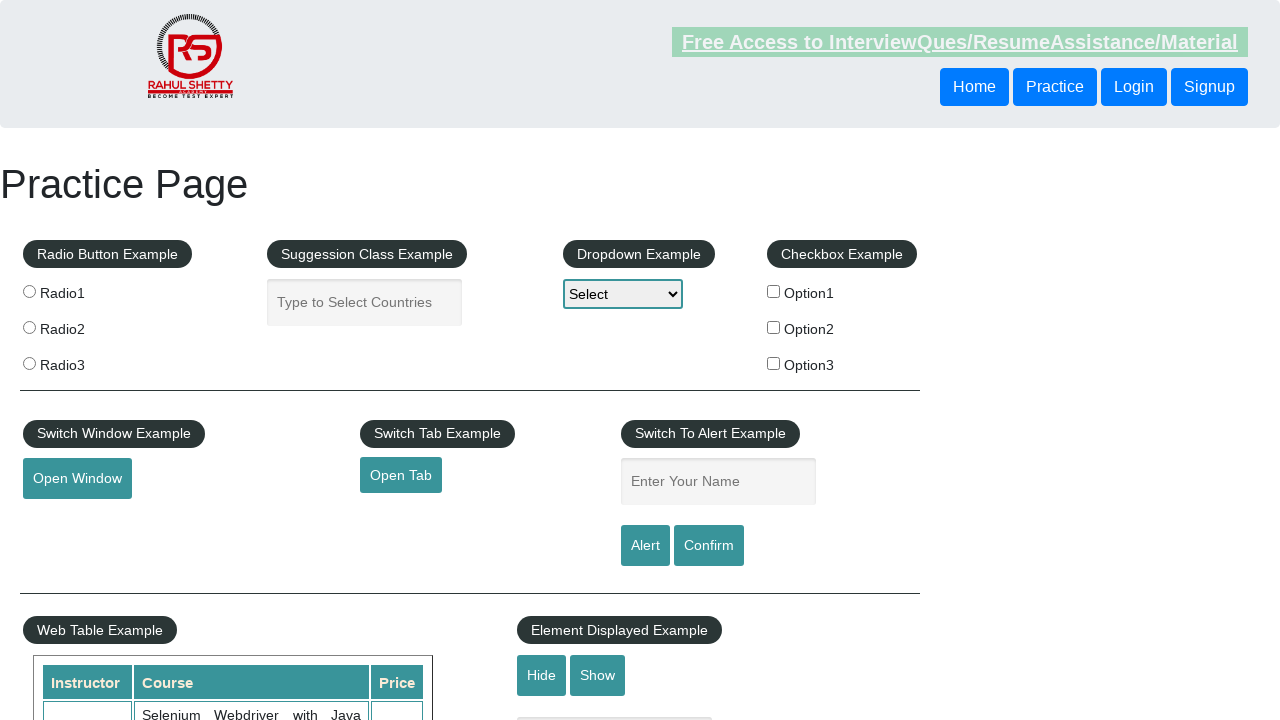

Retrieved all links on page: 27 total links found
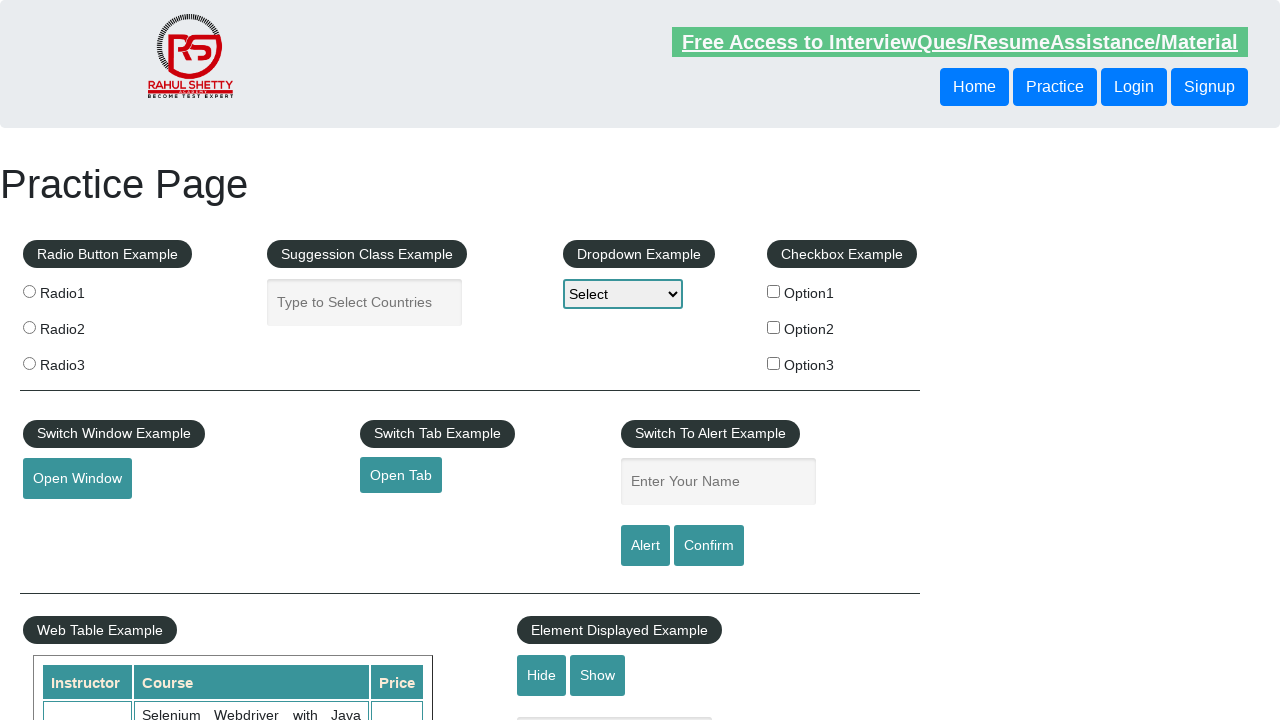

Retrieved footer links by class selector: 20 links found
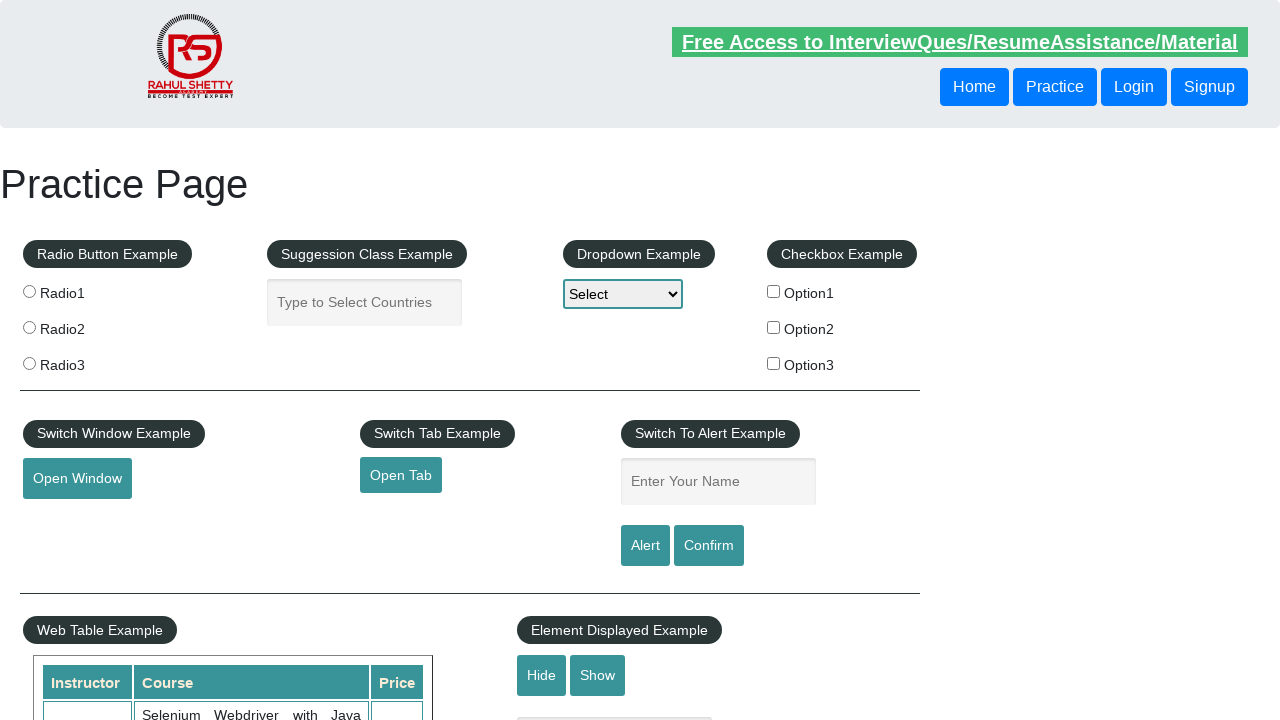

Located footer section with id 'gf-BIG'
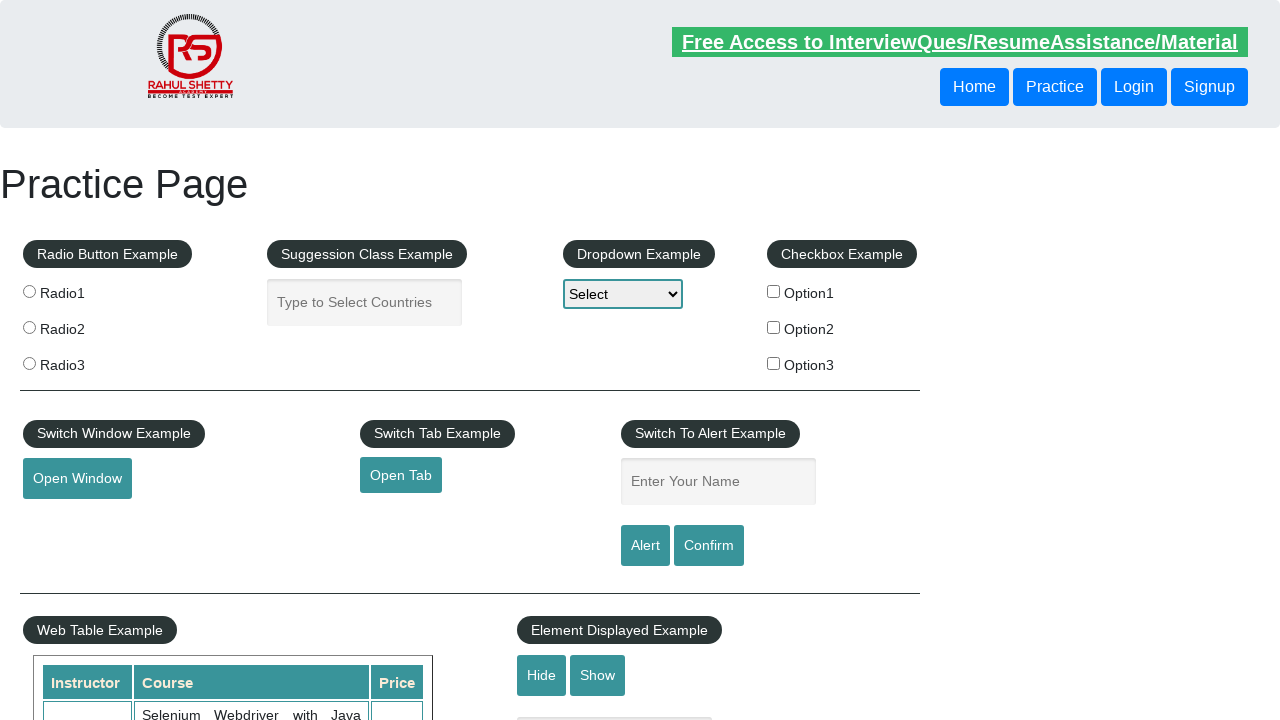

Retrieved footer links by scope: 20 links found
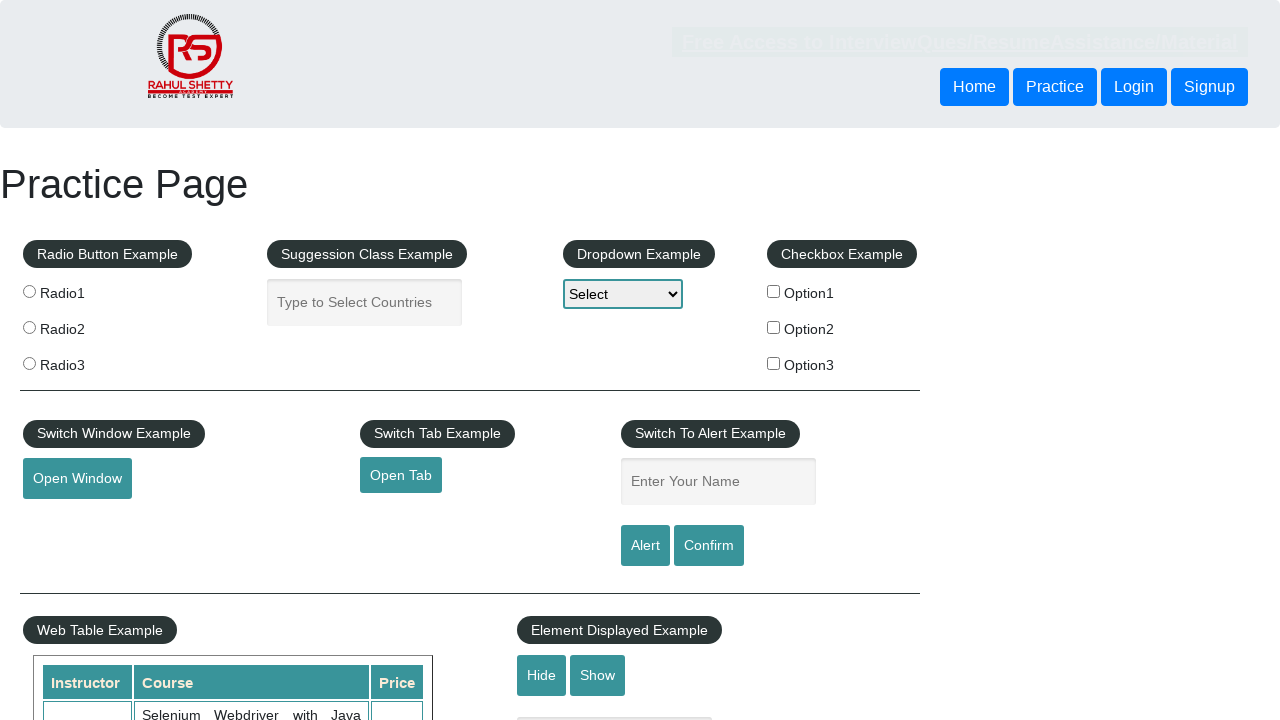

Located first column of footer table
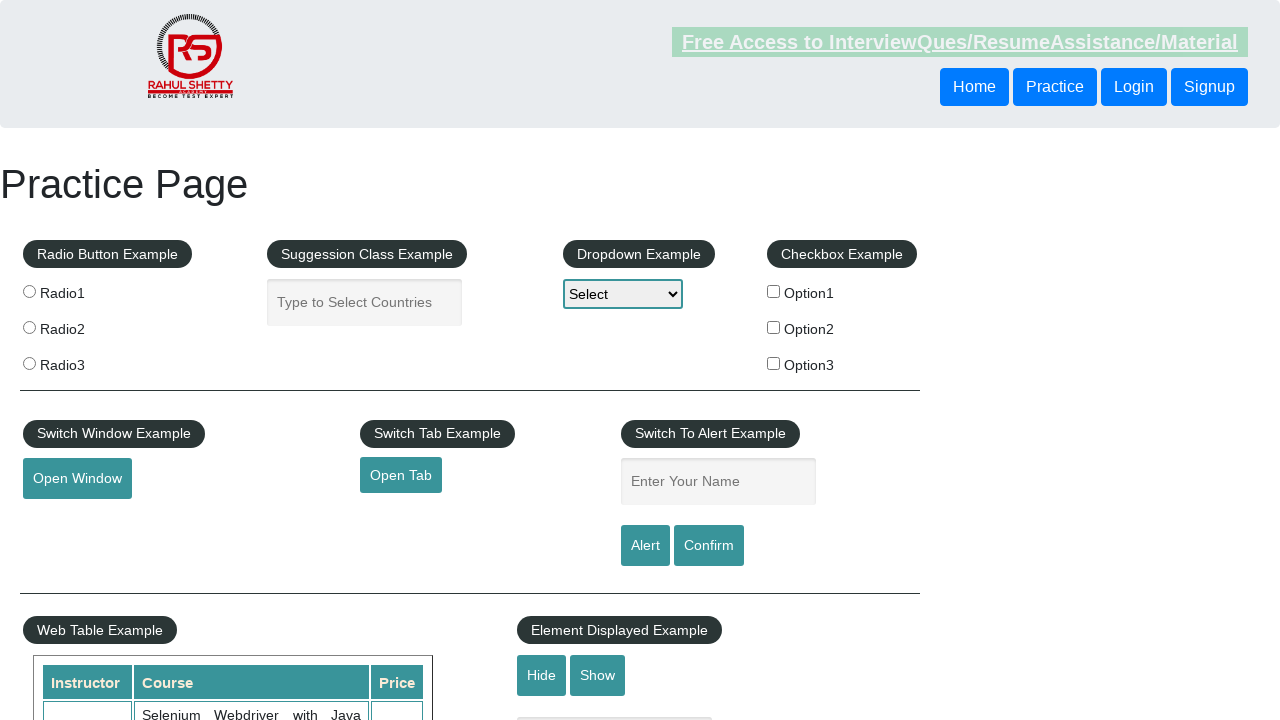

Retrieved first column links: 5 links found
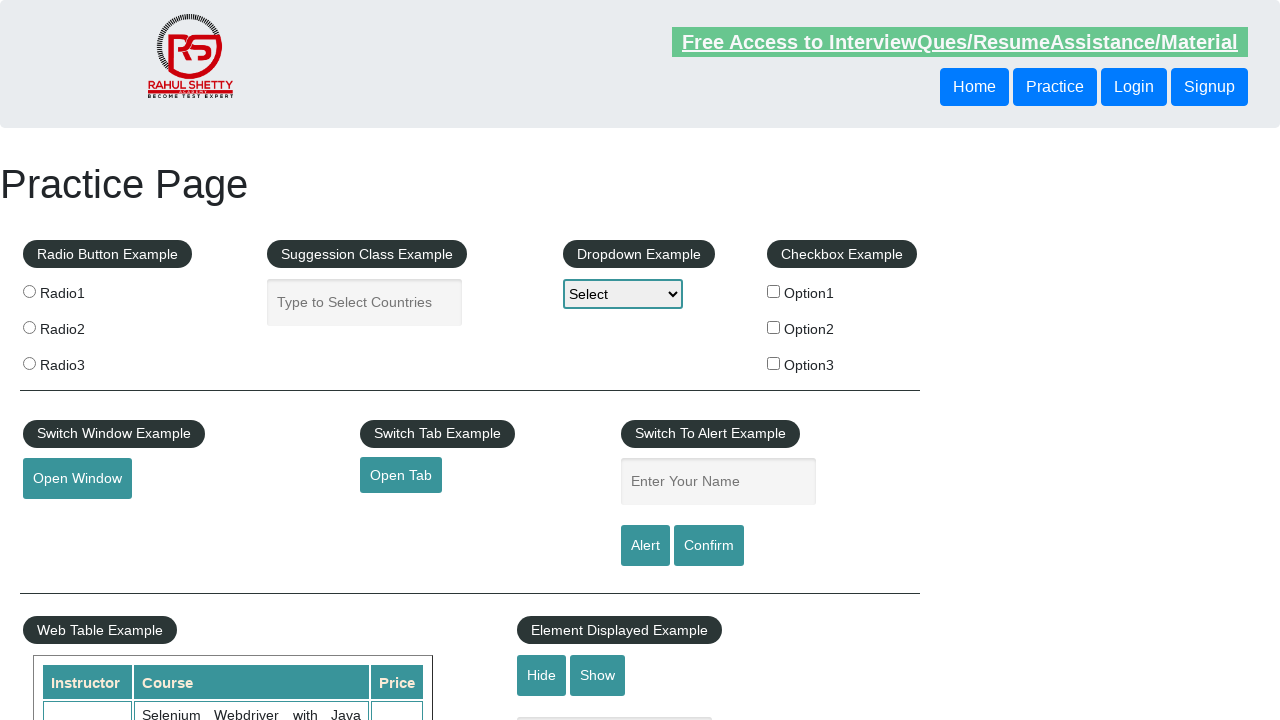

Located link 1 in first column
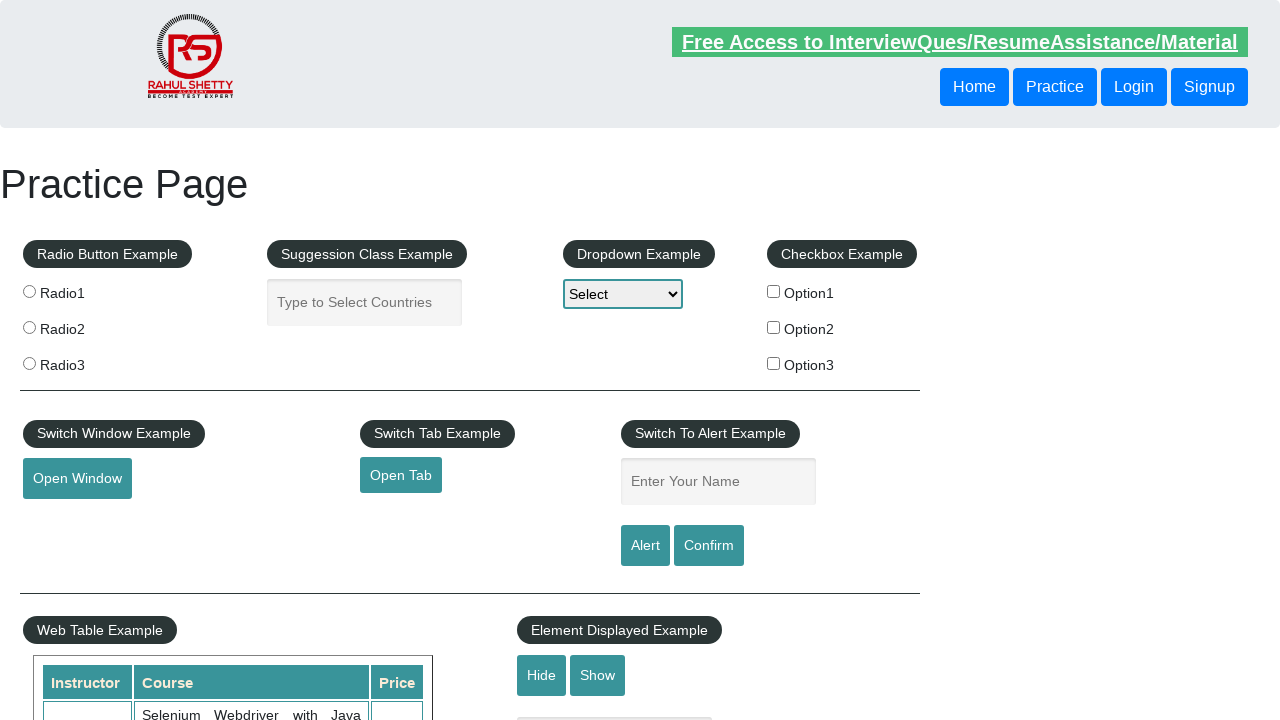

Opened link 1 in new tab using Ctrl+Click at (68, 520) on #gf-BIG >> xpath=//table/tbody/tr/td[1]/ul >> a >> nth=1
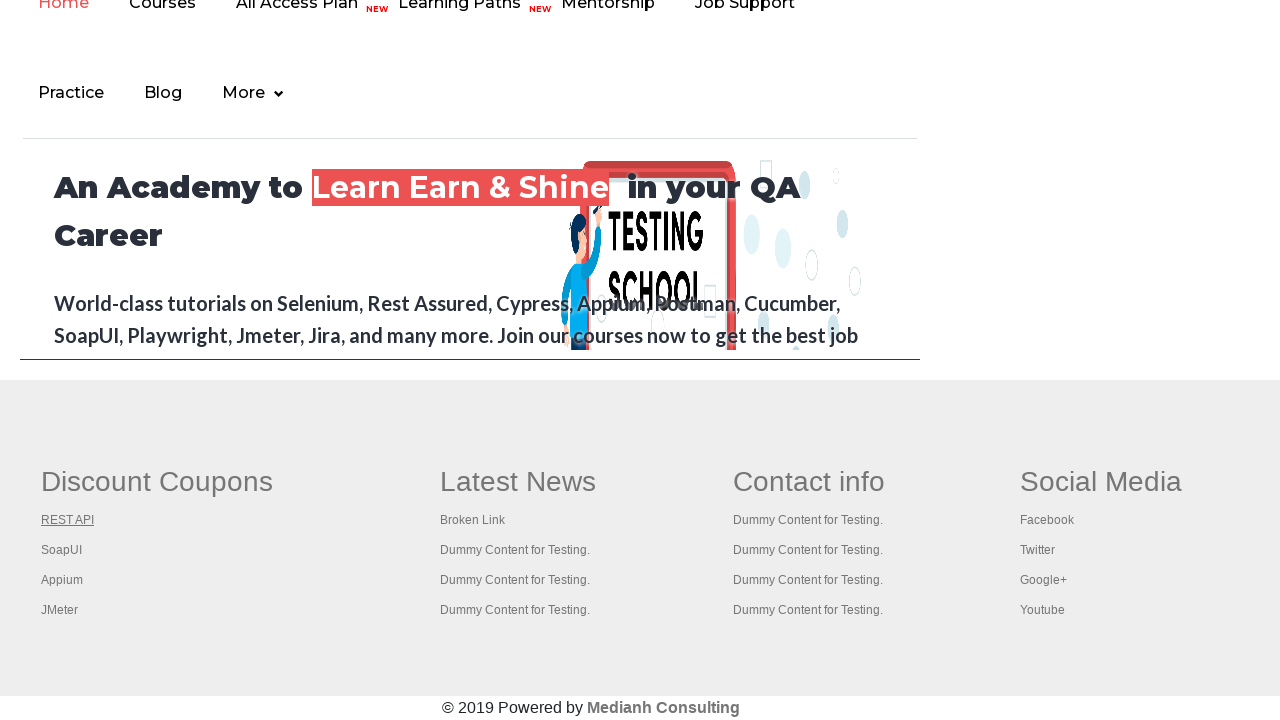

Located link 2 in first column
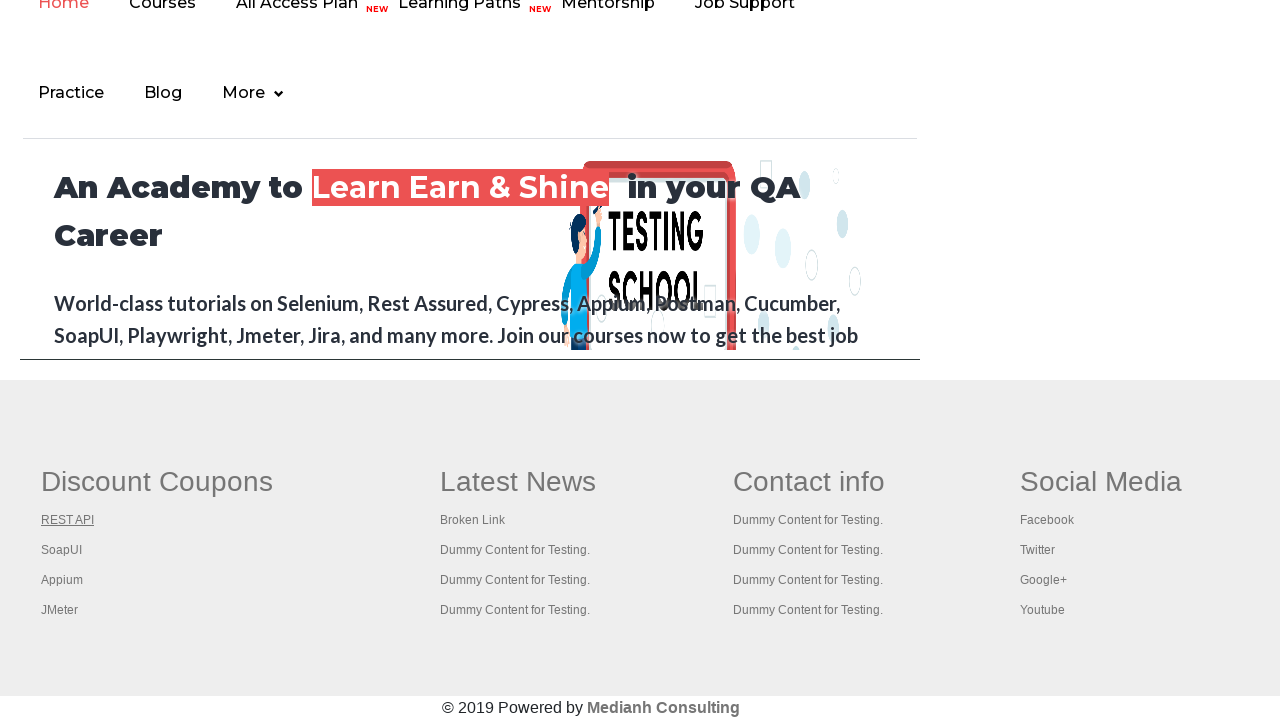

Opened link 2 in new tab using Ctrl+Click at (62, 550) on #gf-BIG >> xpath=//table/tbody/tr/td[1]/ul >> a >> nth=2
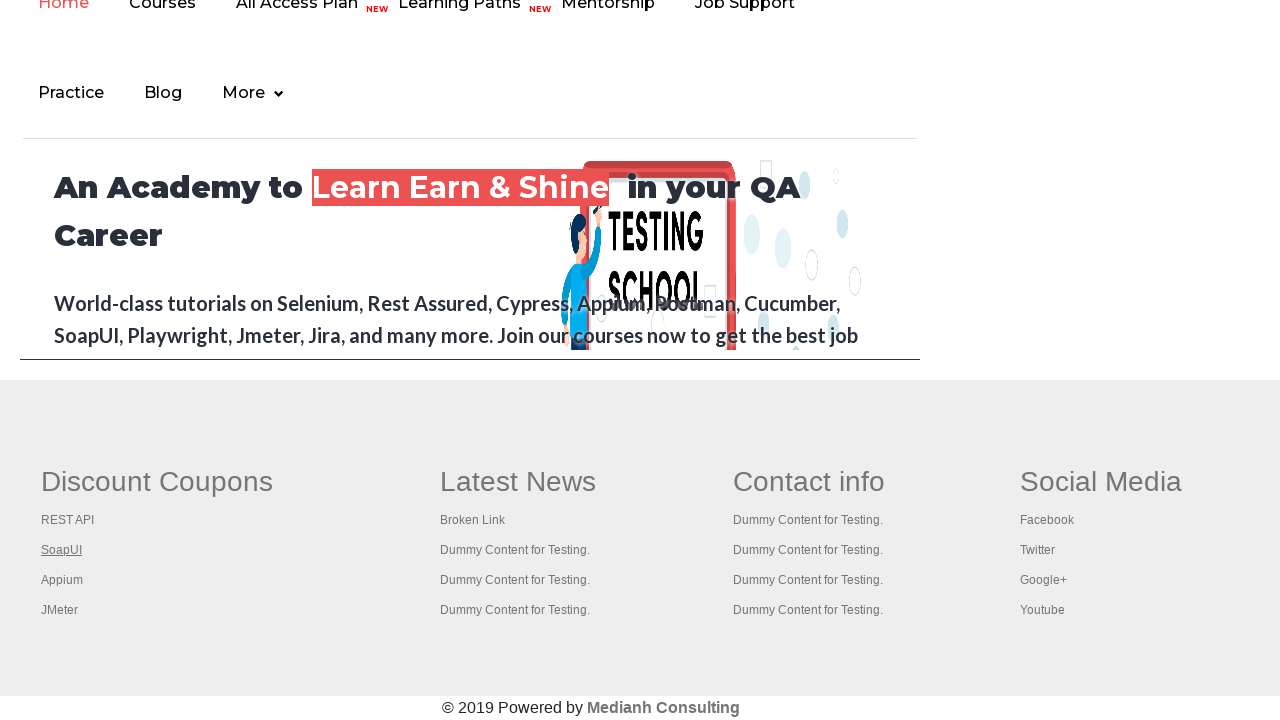

Located link 3 in first column
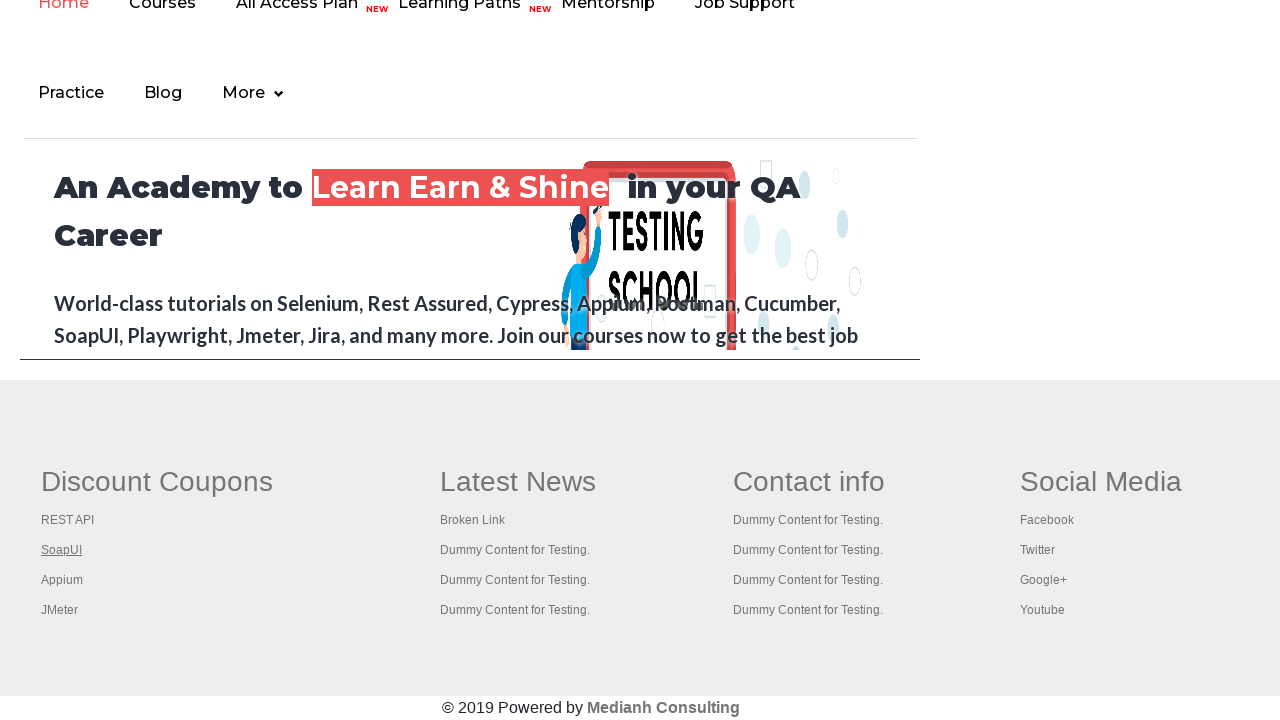

Opened link 3 in new tab using Ctrl+Click at (62, 580) on #gf-BIG >> xpath=//table/tbody/tr/td[1]/ul >> a >> nth=3
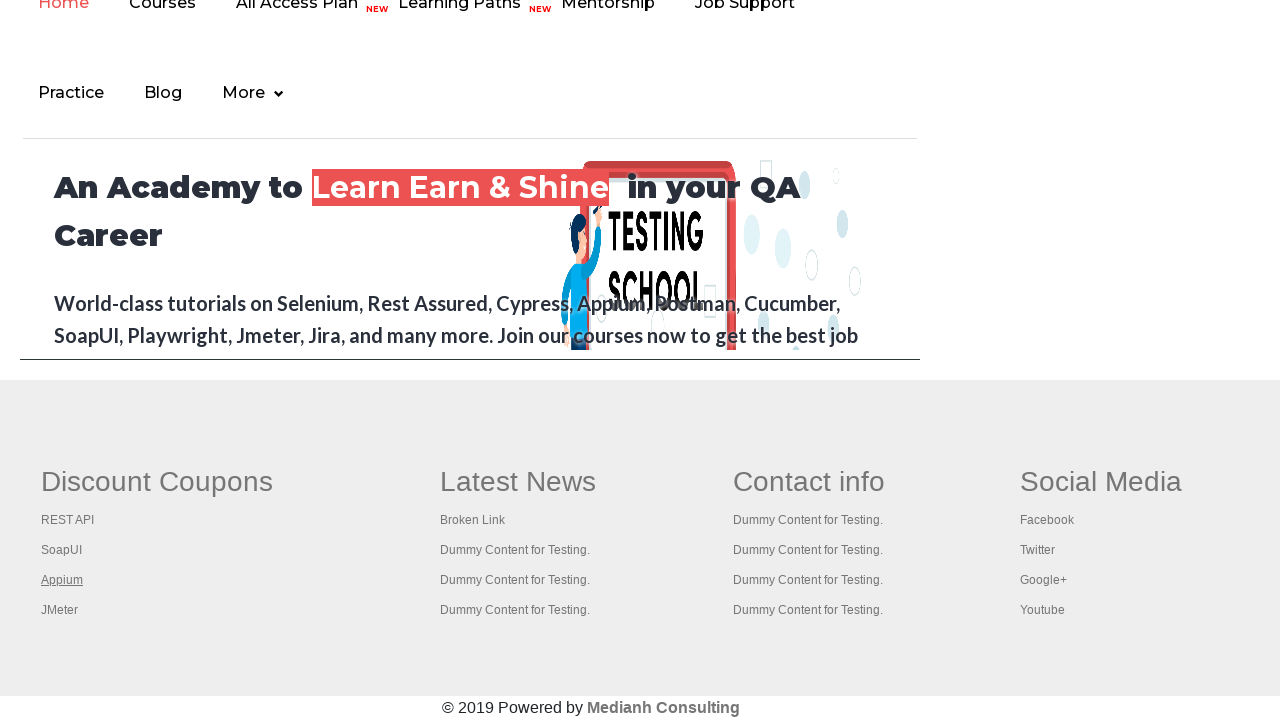

Located link 4 in first column
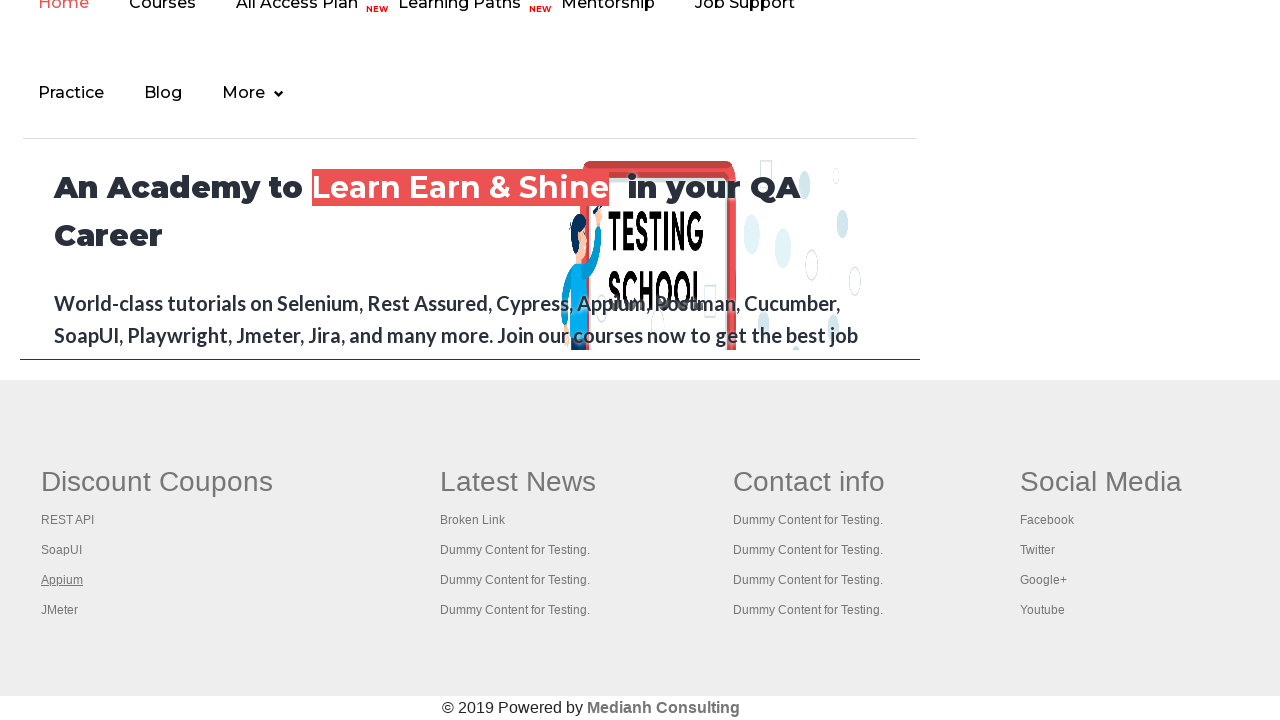

Opened link 4 in new tab using Ctrl+Click at (60, 610) on #gf-BIG >> xpath=//table/tbody/tr/td[1]/ul >> a >> nth=4
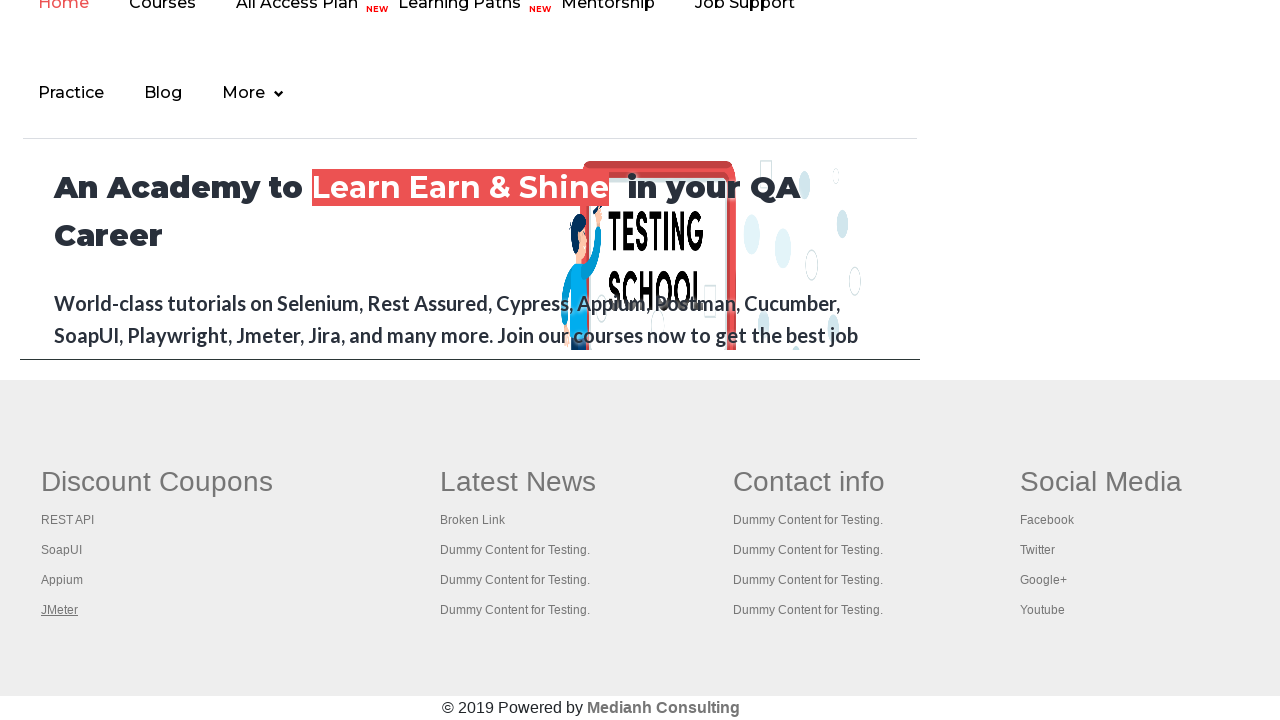

Retrieved all open tabs/windows: 5 pages found
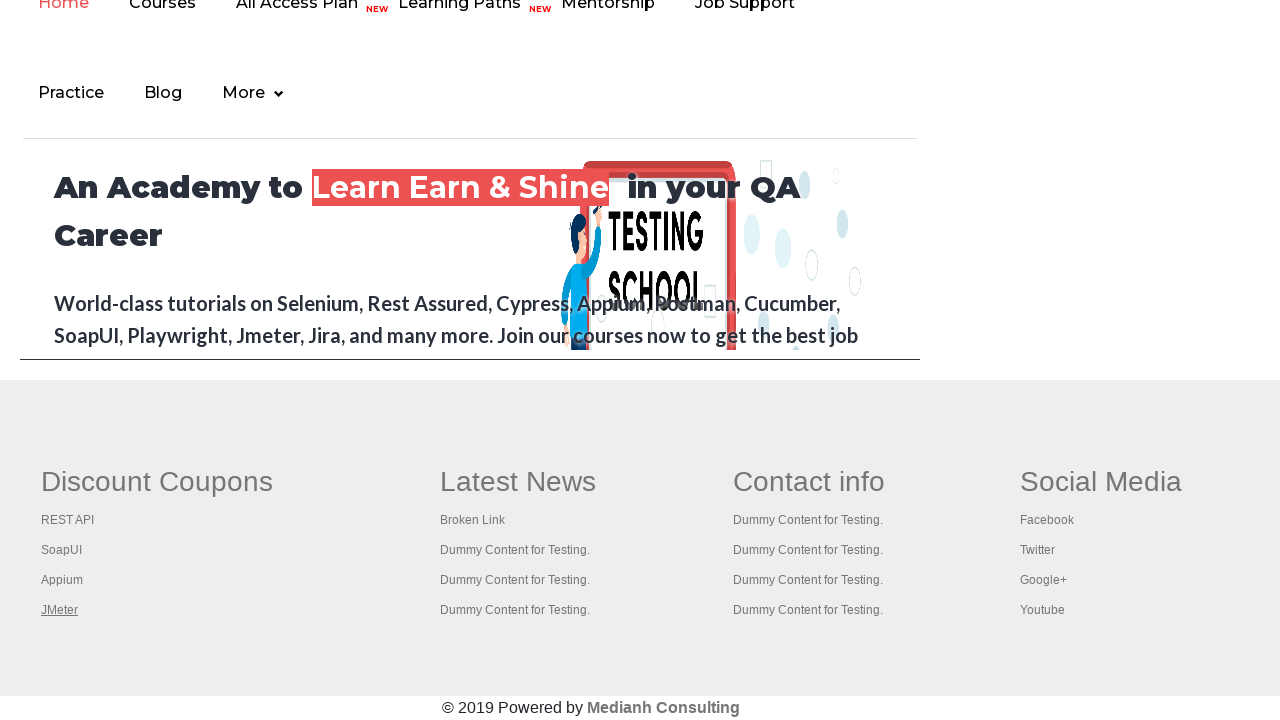

Tab title: Practice Page
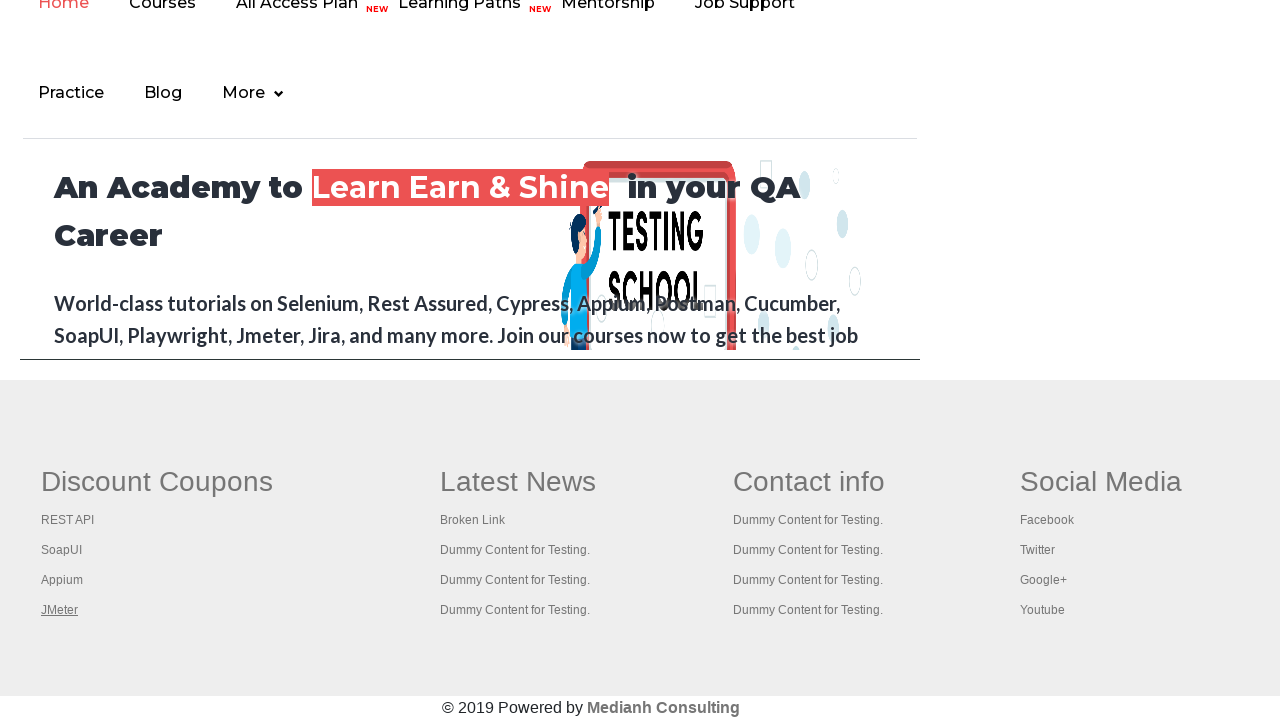

Tab title: REST API Tutorial
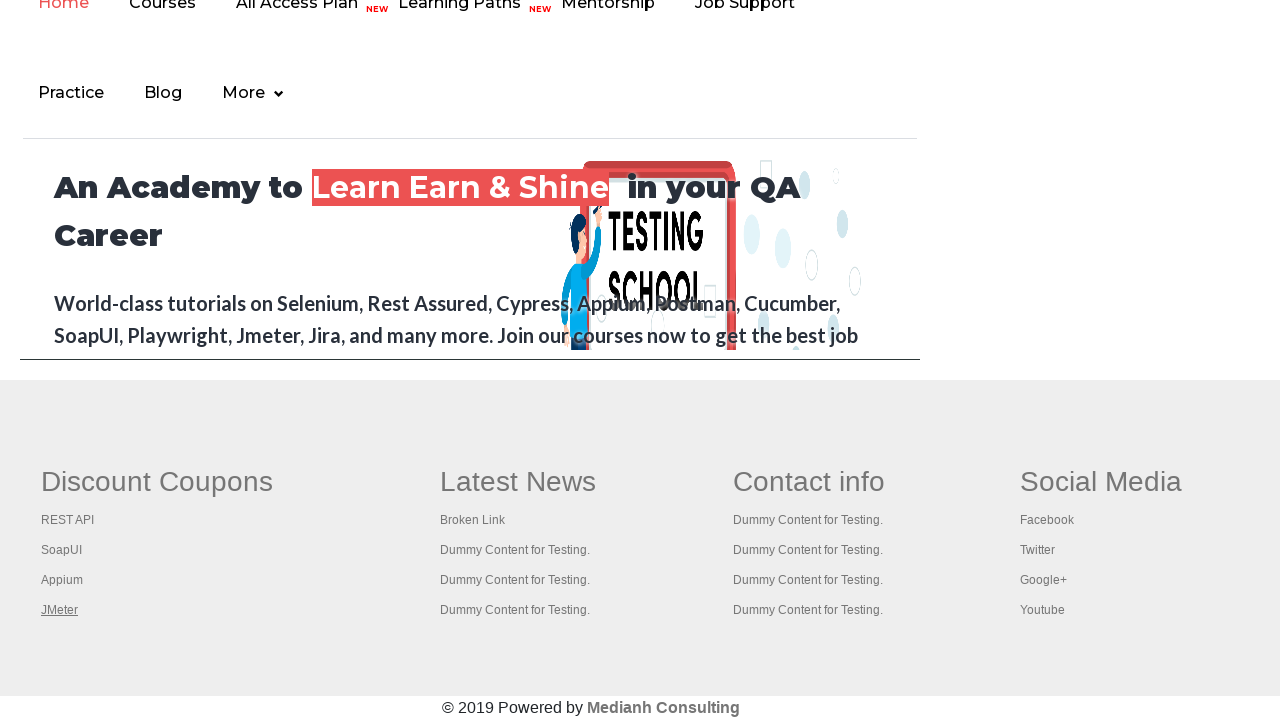

Tab title: The World’s Most Popular API Testing Tool | SoapUI
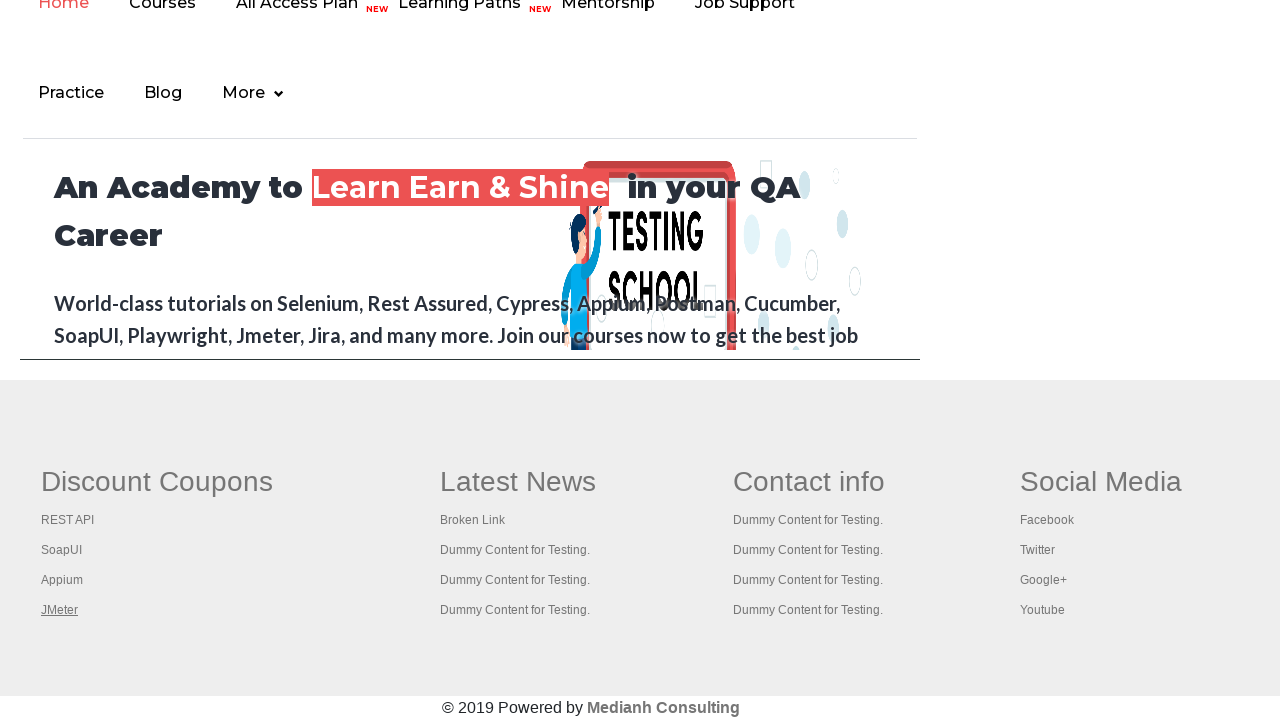

Tab title: Appium tutorial for Mobile Apps testing | RahulShetty Academy | Rahul
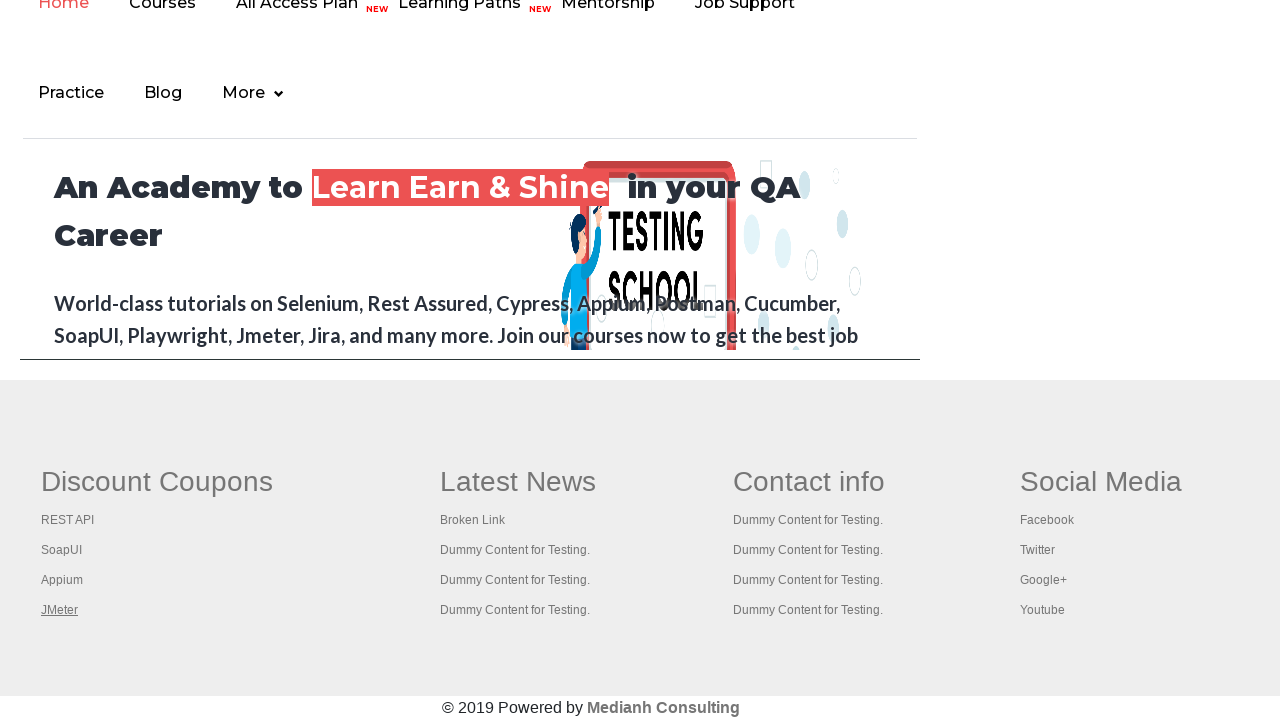

Tab title: Apache JMeter - Apache JMeter™
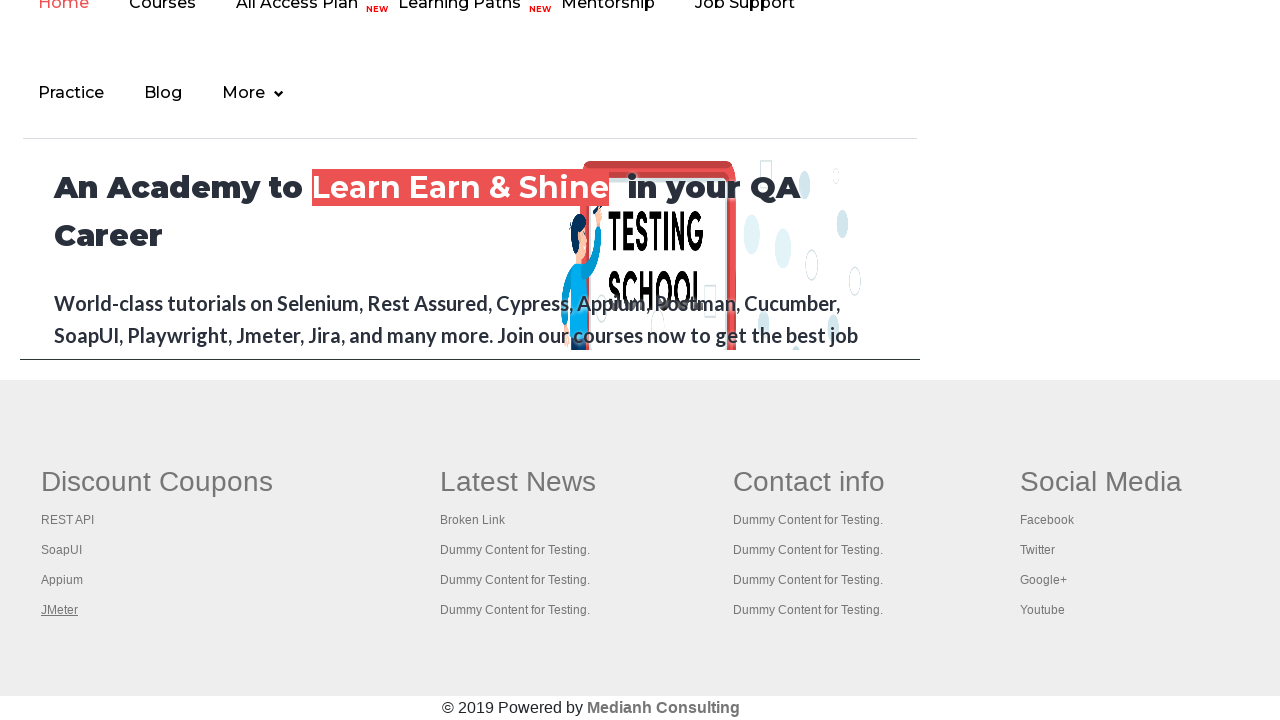

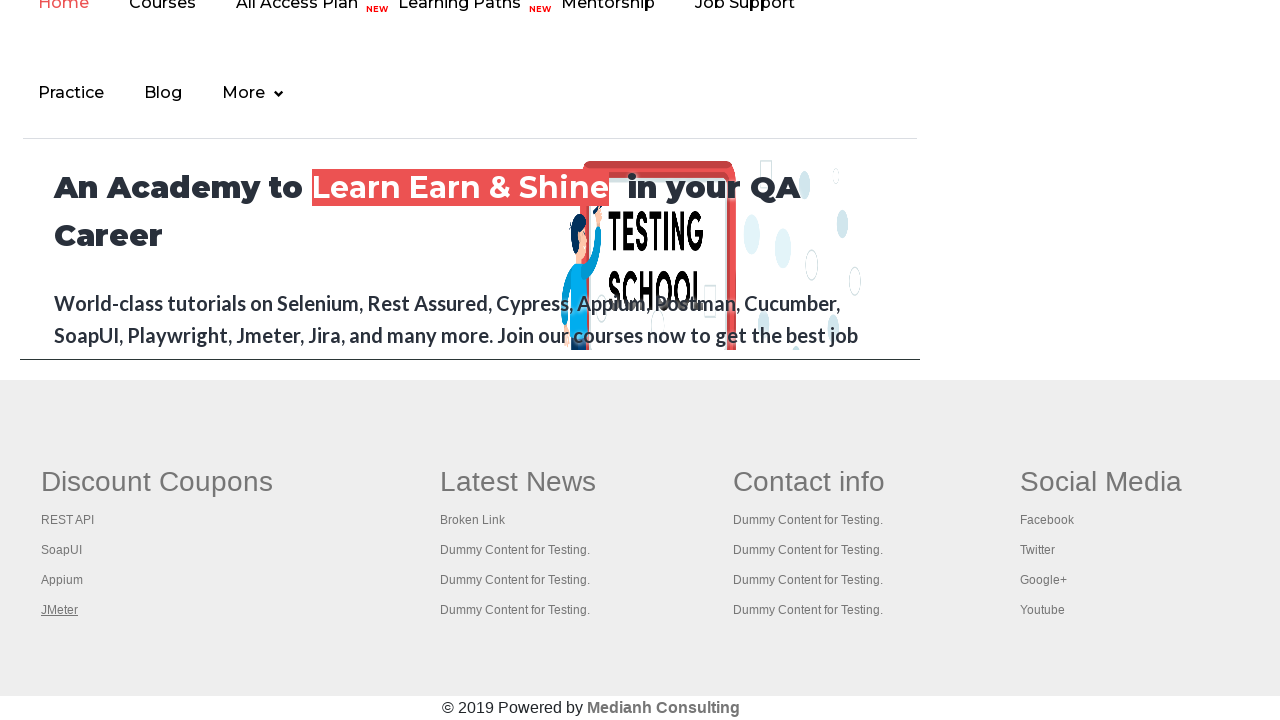